Tests the jQuery UI slider component by switching to the demo iframe and performing a drag-and-drop action on the slider element to move it horizontally.

Starting URL: https://jqueryui.com/slider/

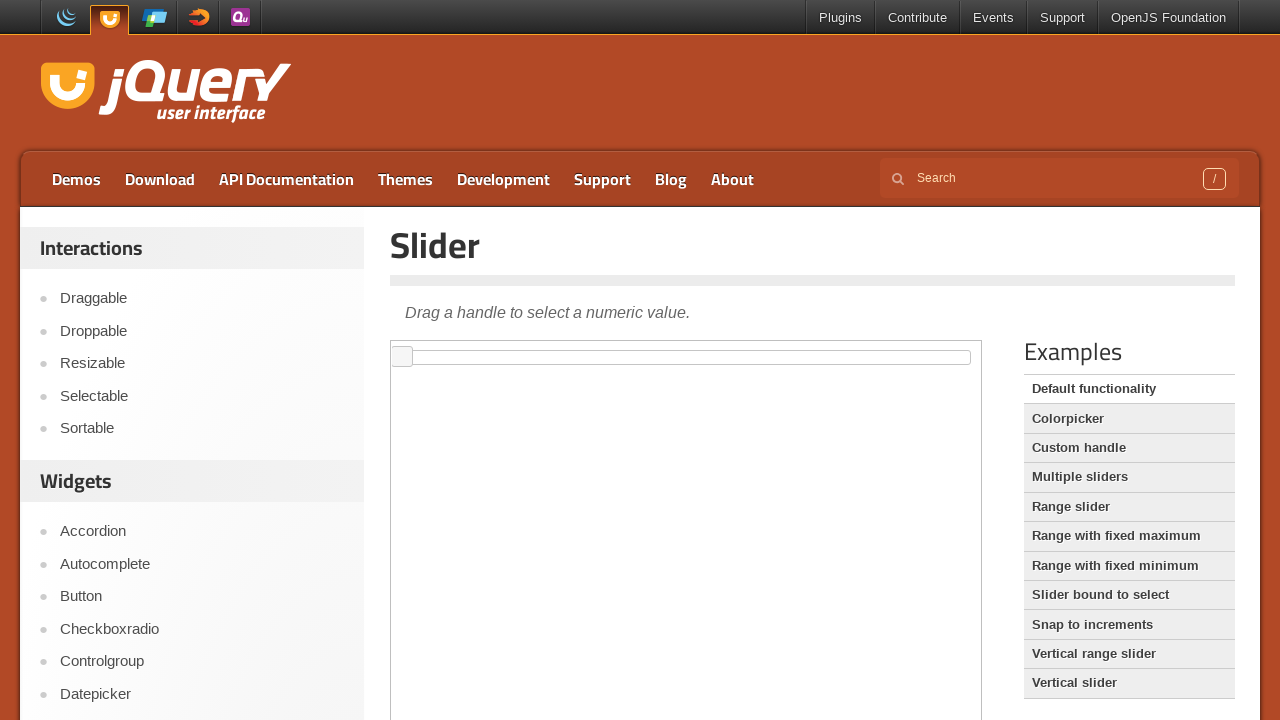

Located the demo iframe
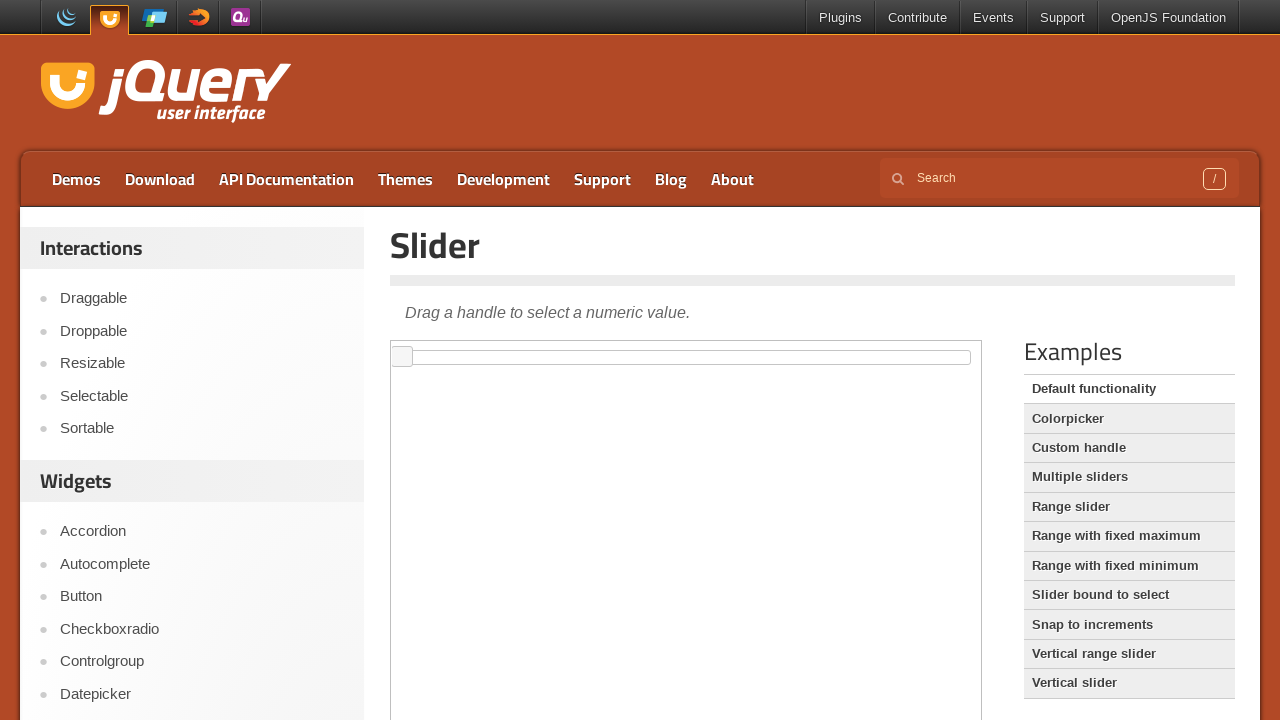

Slider element is now visible
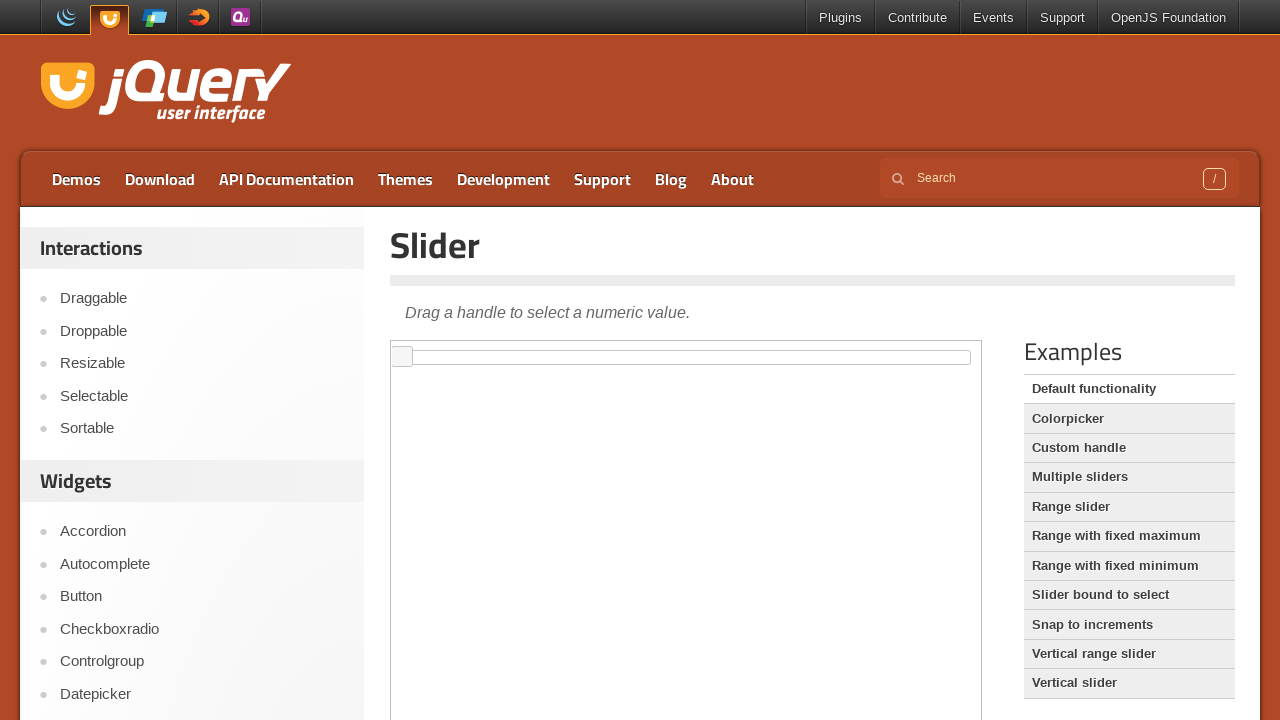

Retrieved slider bounding box dimensions
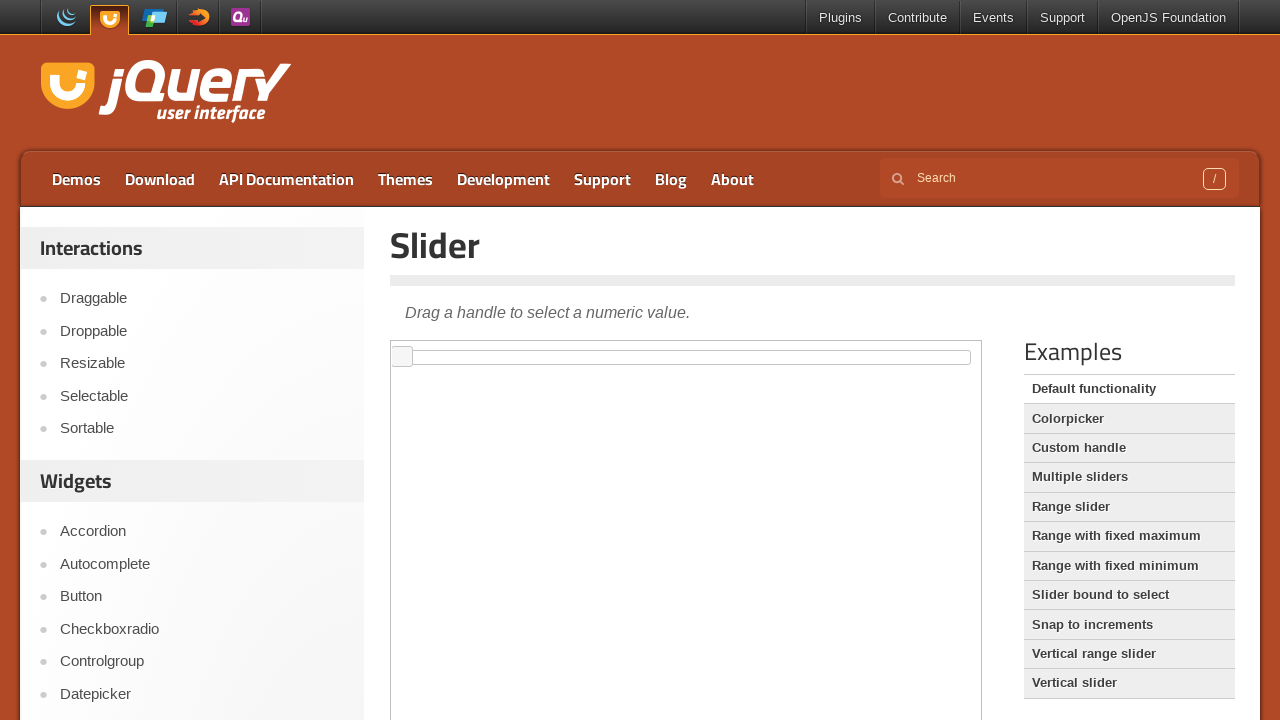

Moved mouse to slider handle starting position at (410, 357)
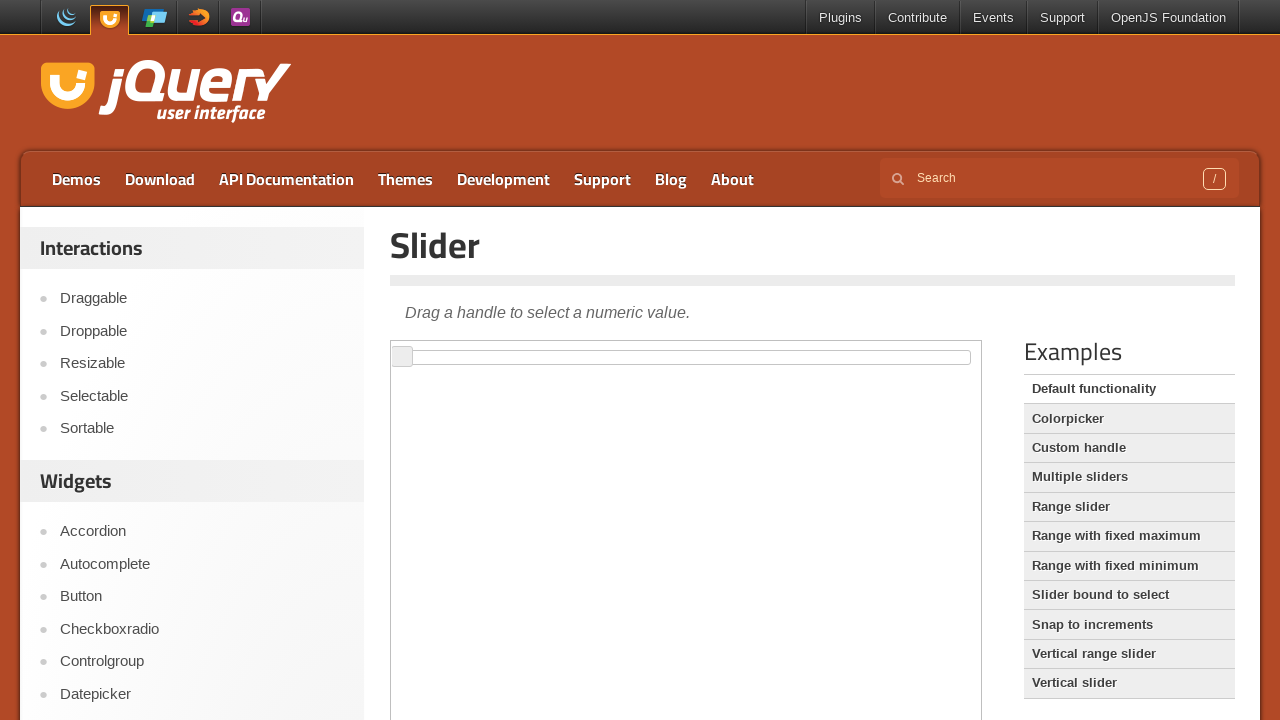

Pressed mouse button down on slider handle at (410, 357)
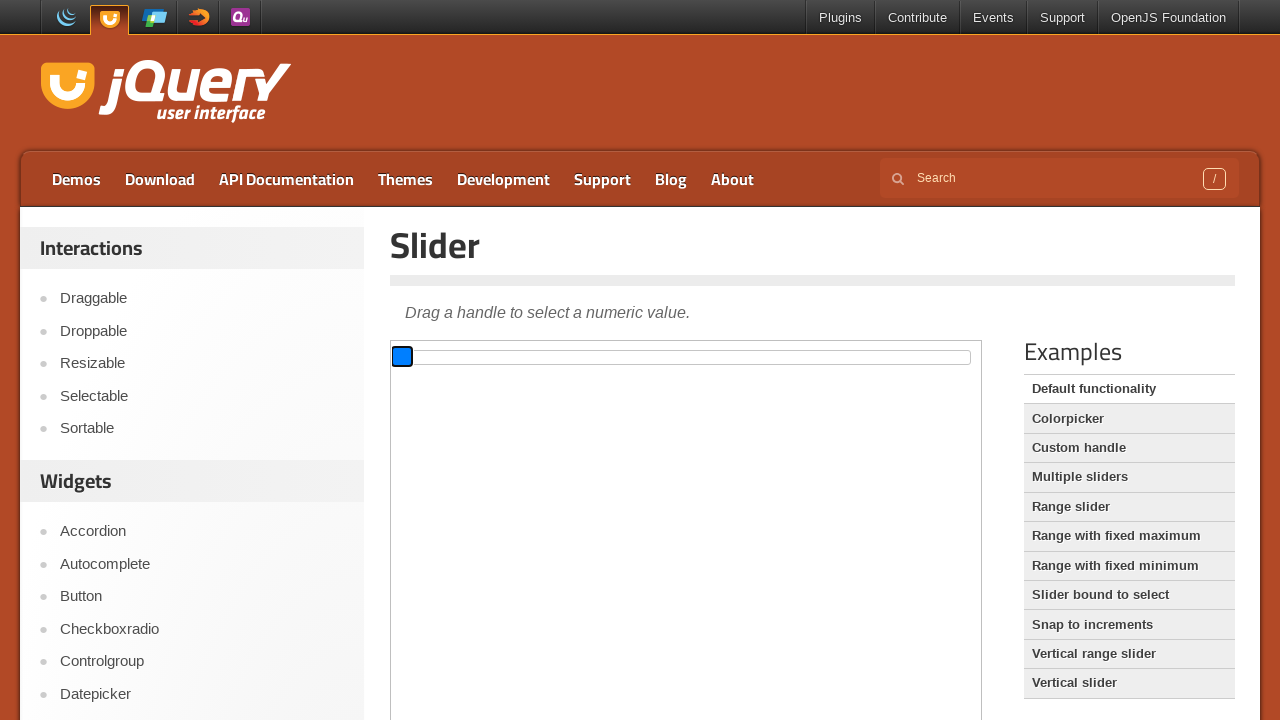

Dragged slider handle to the right at (600, 357)
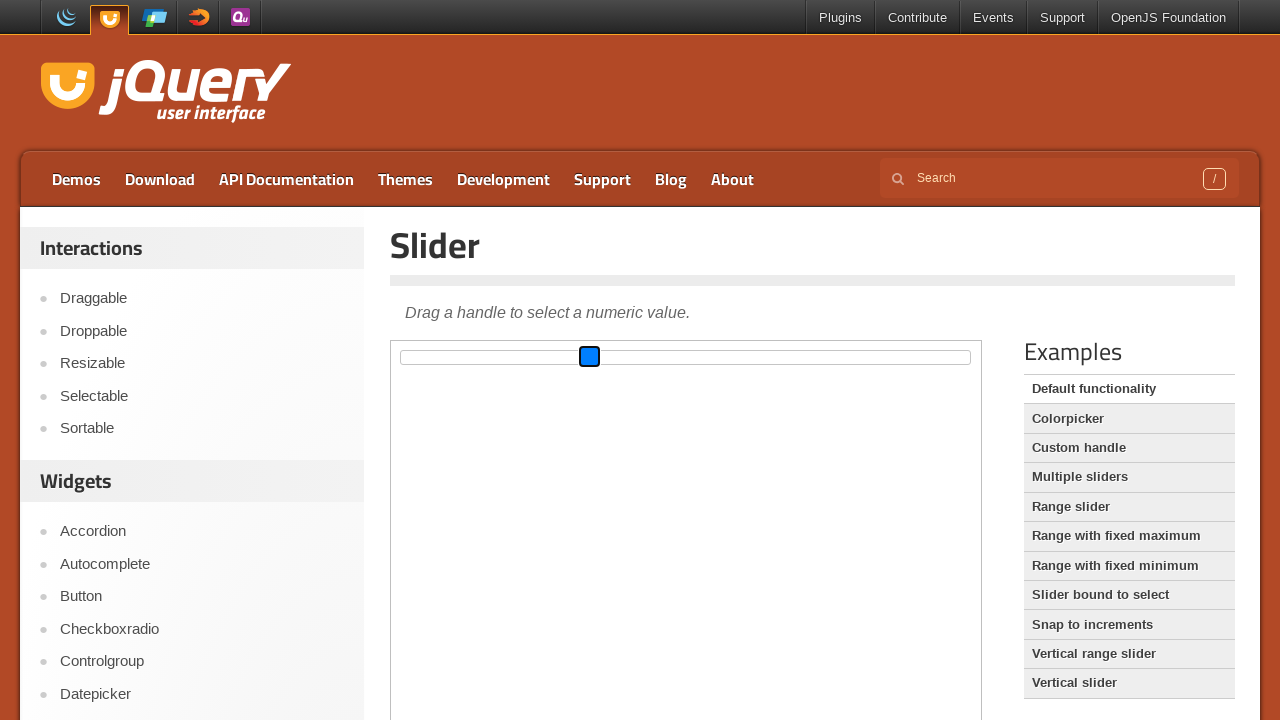

Released mouse button, completing slider drag operation at (600, 357)
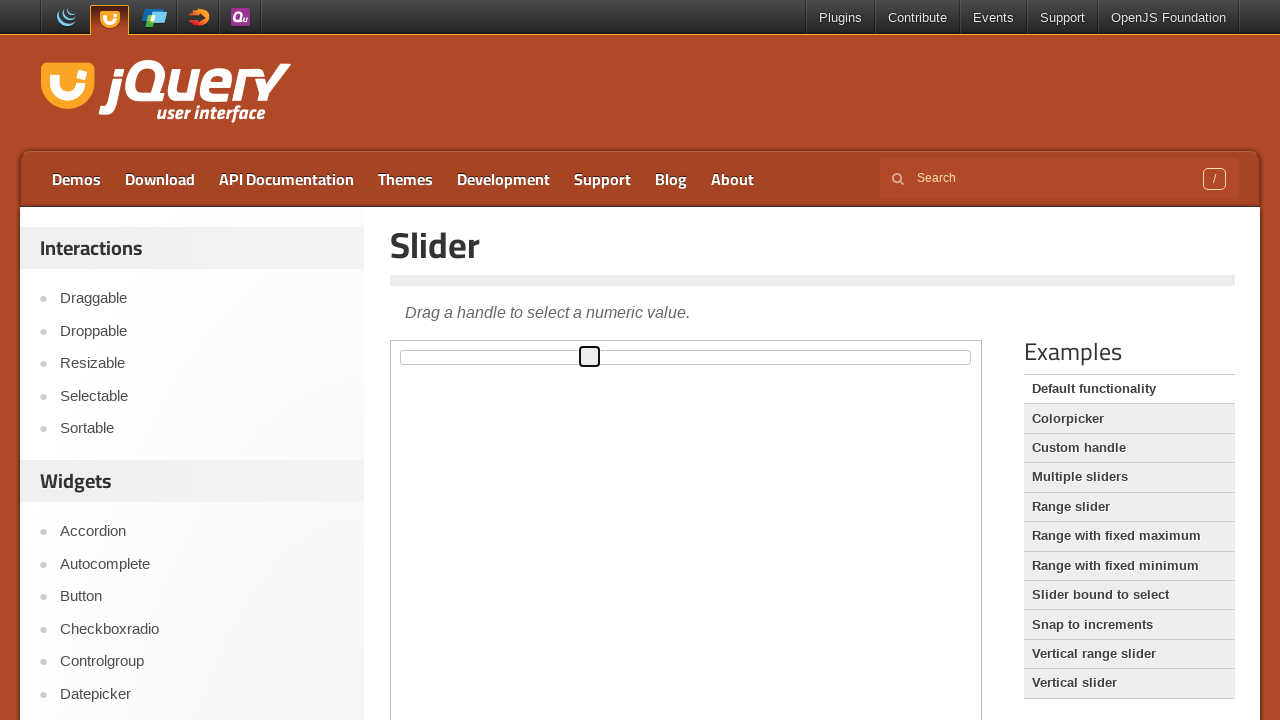

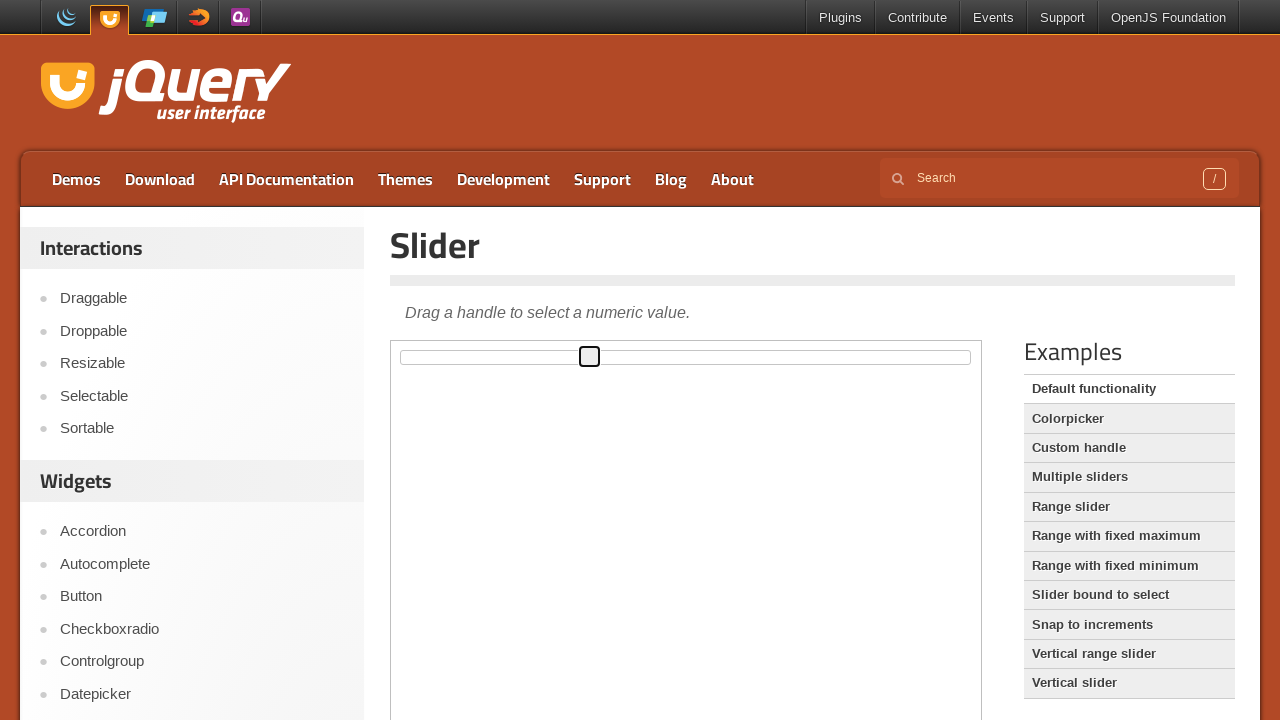